Tests a registration form by filling in first name, last name fields and selecting a gender option

Starting URL: https://loopcamp.vercel.app/registration_form.html

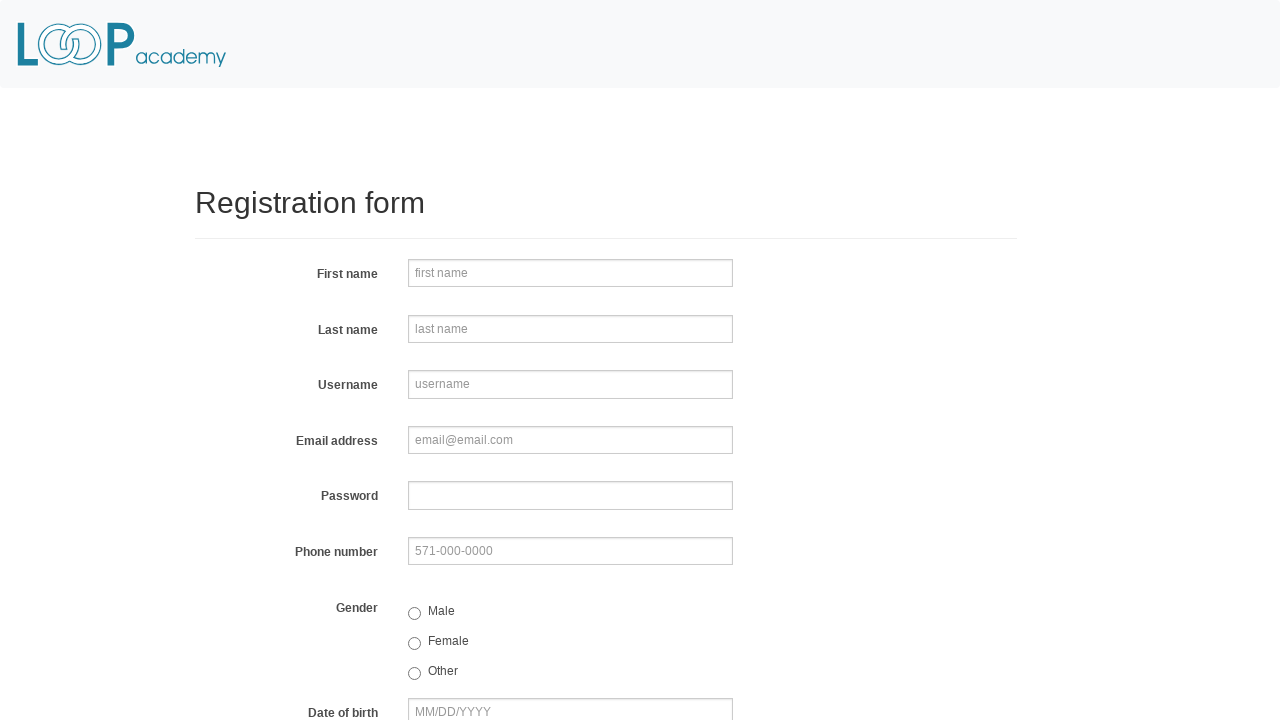

Navigated to registration form page
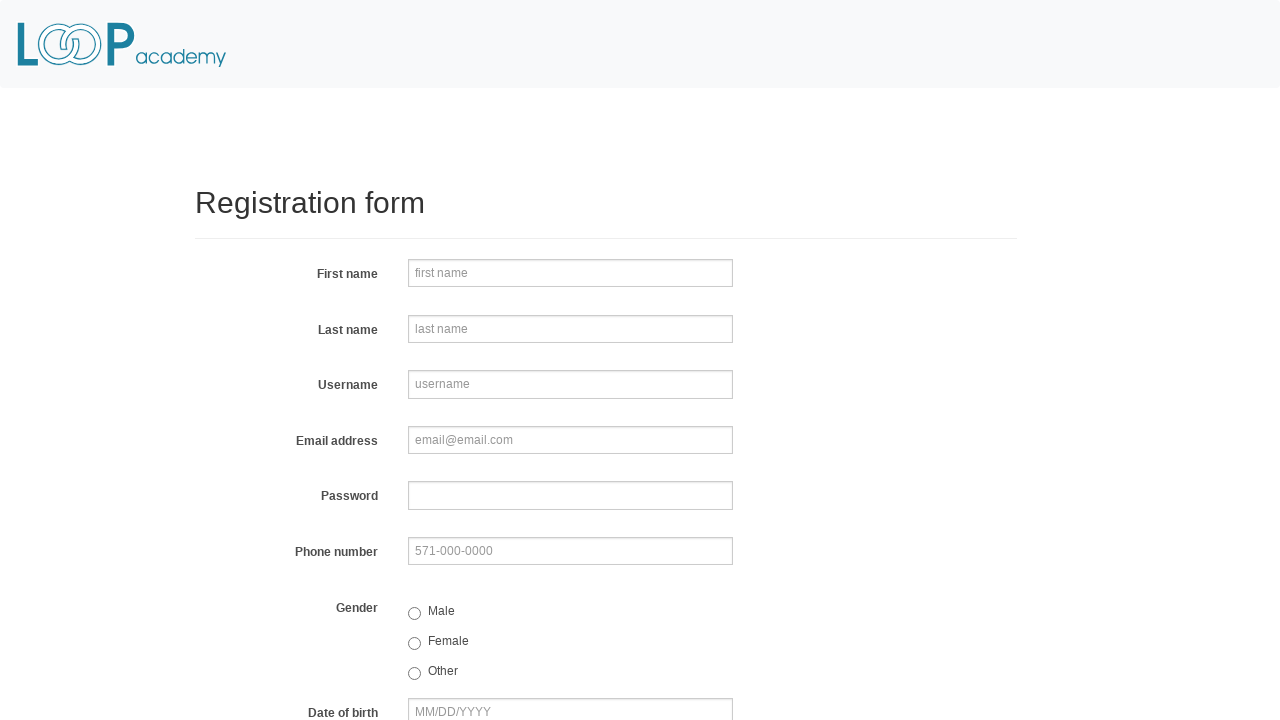

Filled first name field with 'Loop' on input[name='firstname']
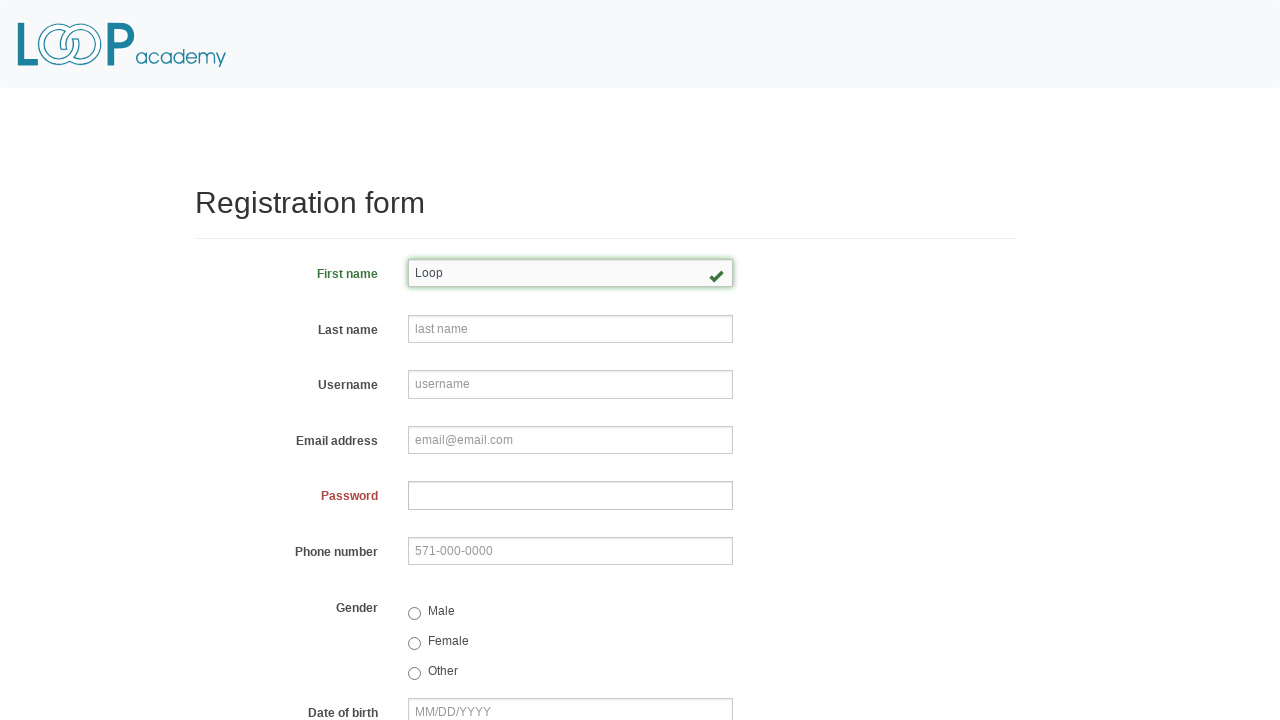

Filled last name field with 'Camp' on input[name='lastname']
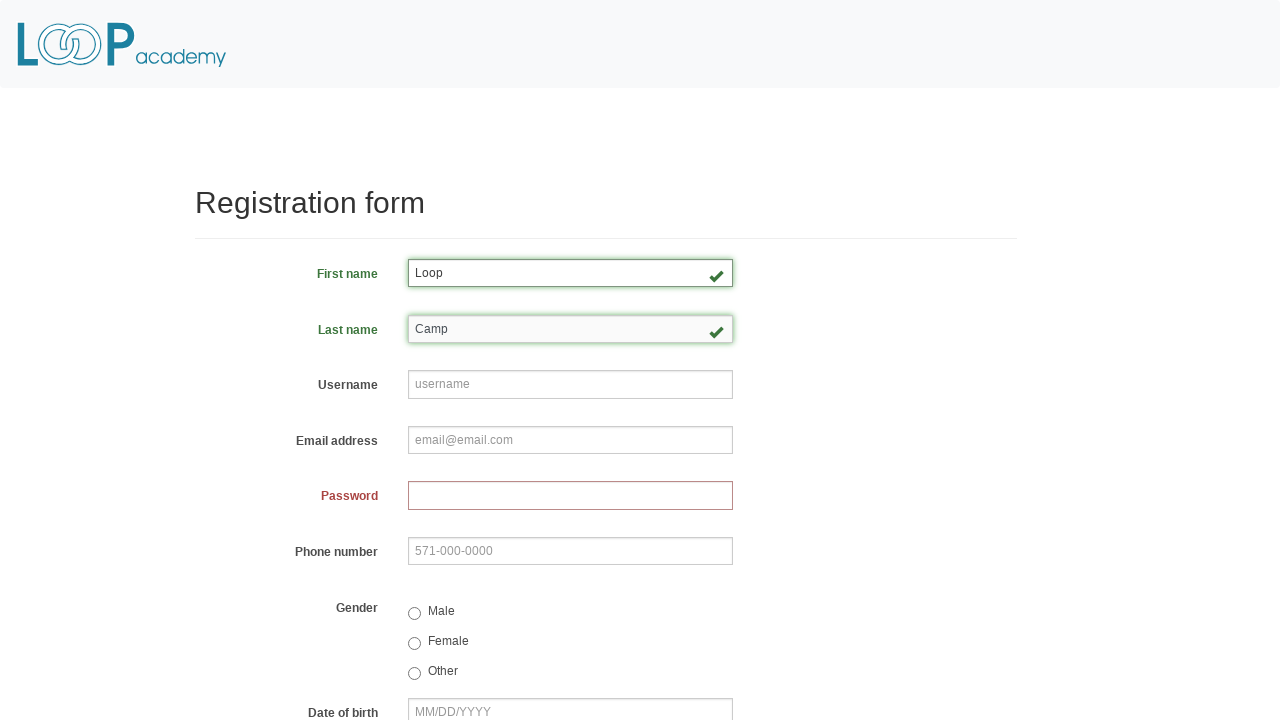

Selected gender option (female) at (414, 613) on input[name='gender']
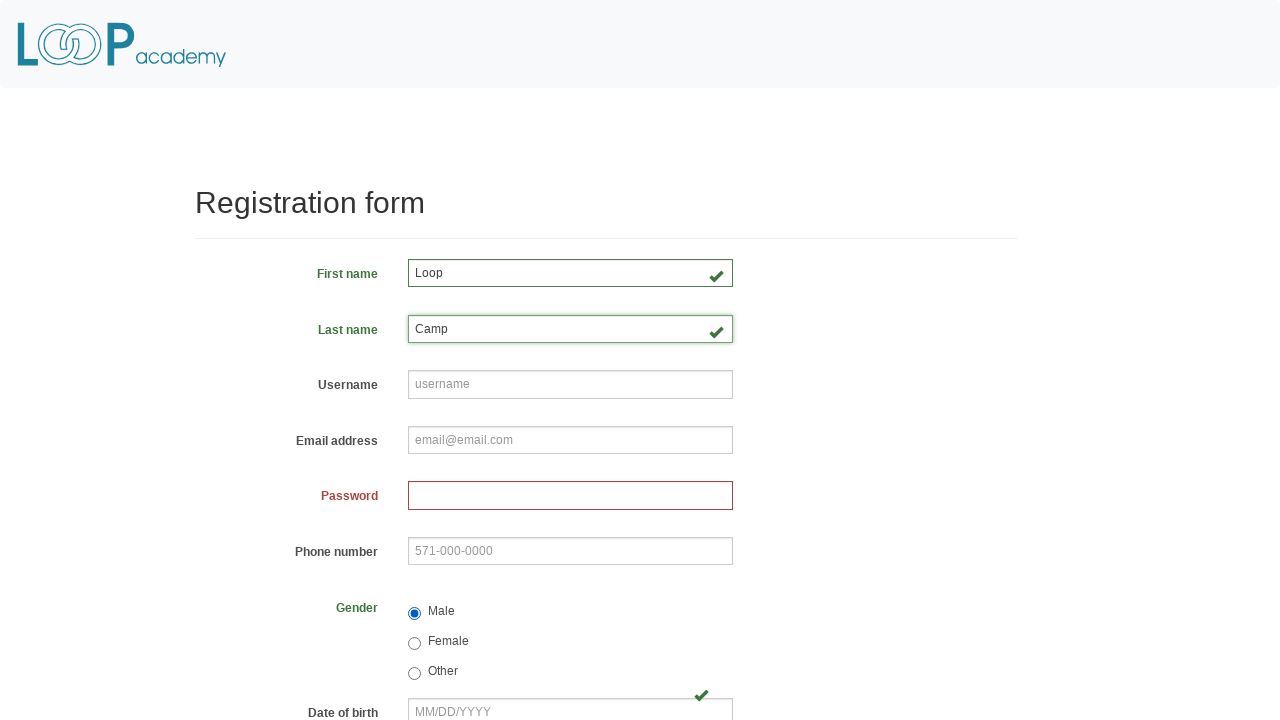

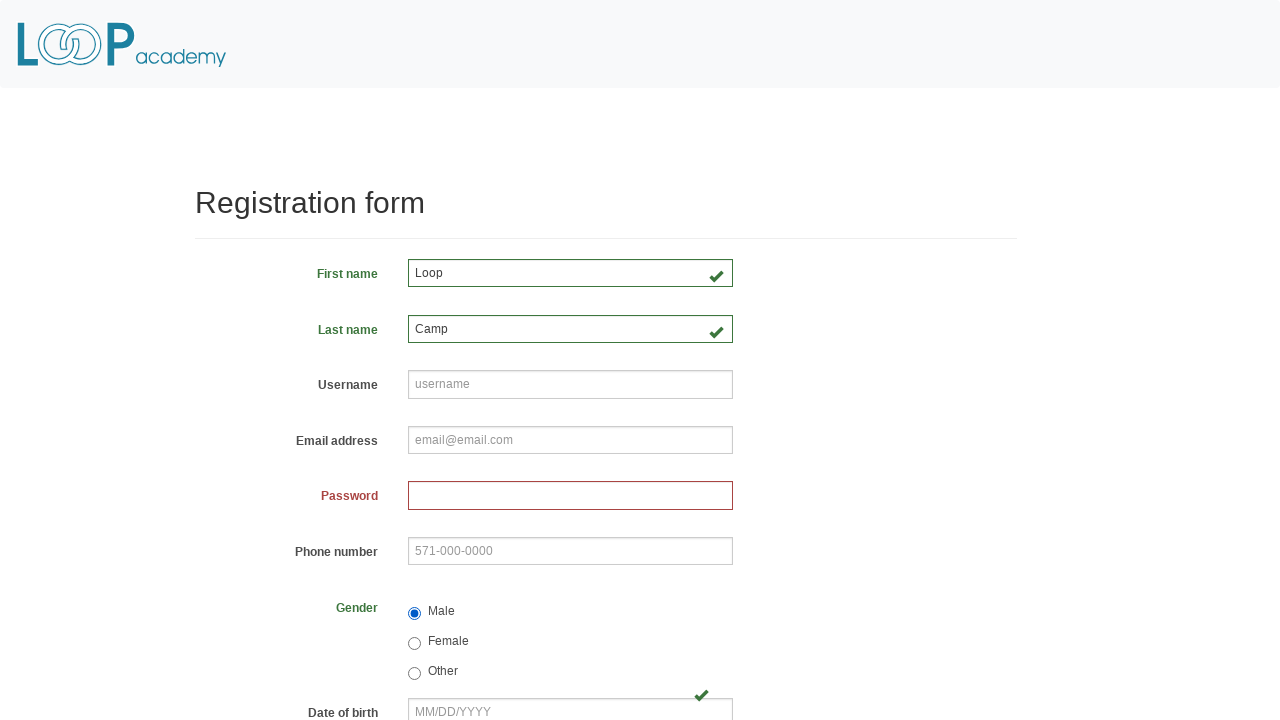